Tests opening multiple tabs/windows by clicking different links and verifying content in each

Starting URL: https://rahulshettyacademy.com/AutomationPractice/

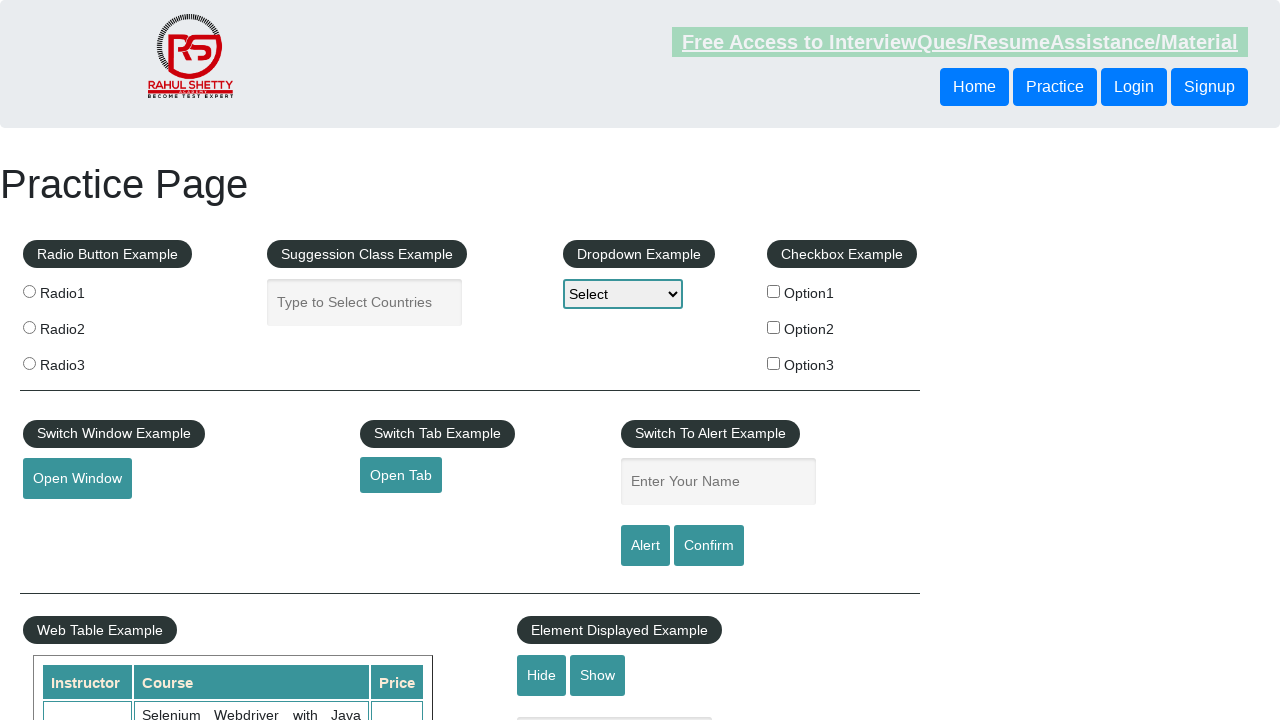

Waited for open tab link to be available
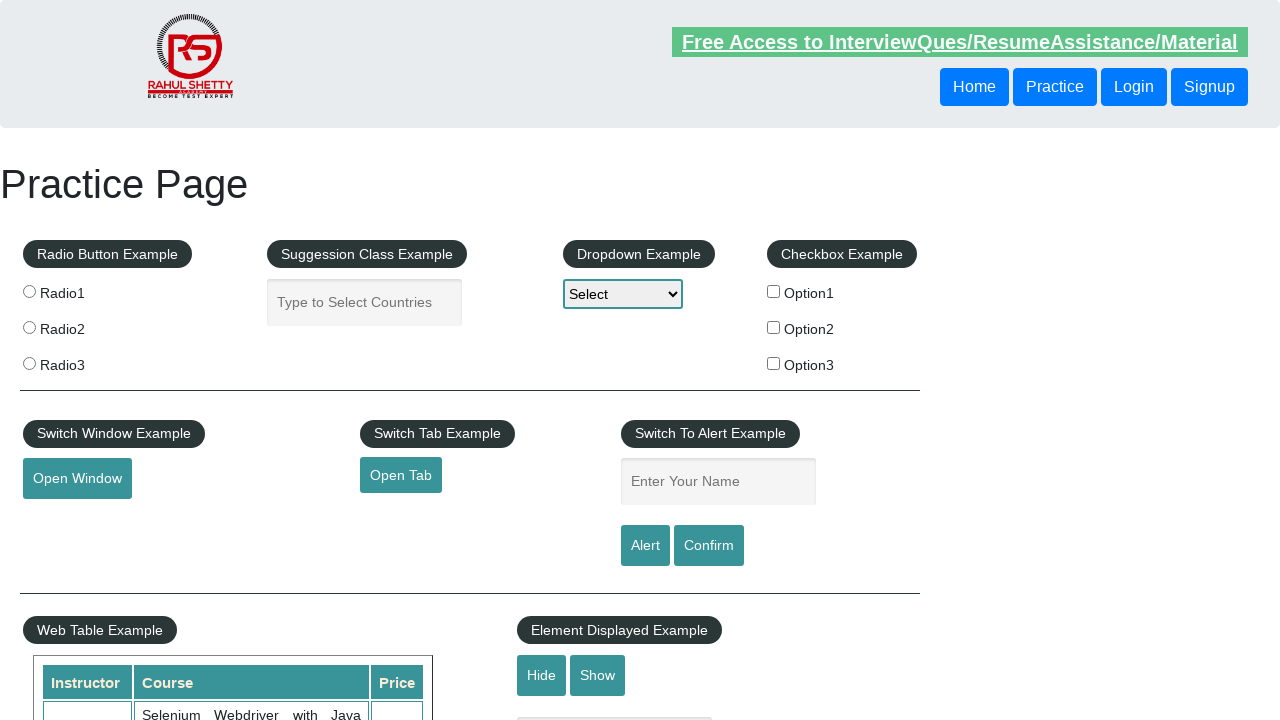

Clicked open tab link and new tab opened at (401, 475) on #opentab
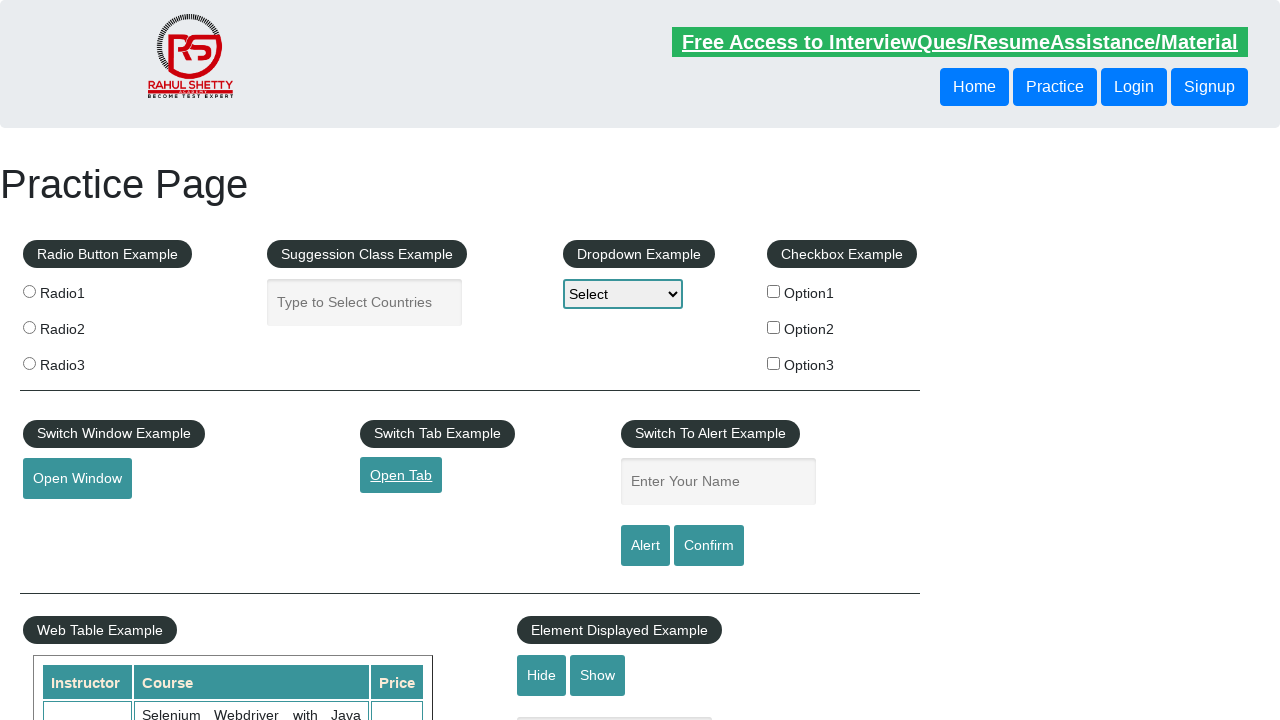

Captured new tab reference
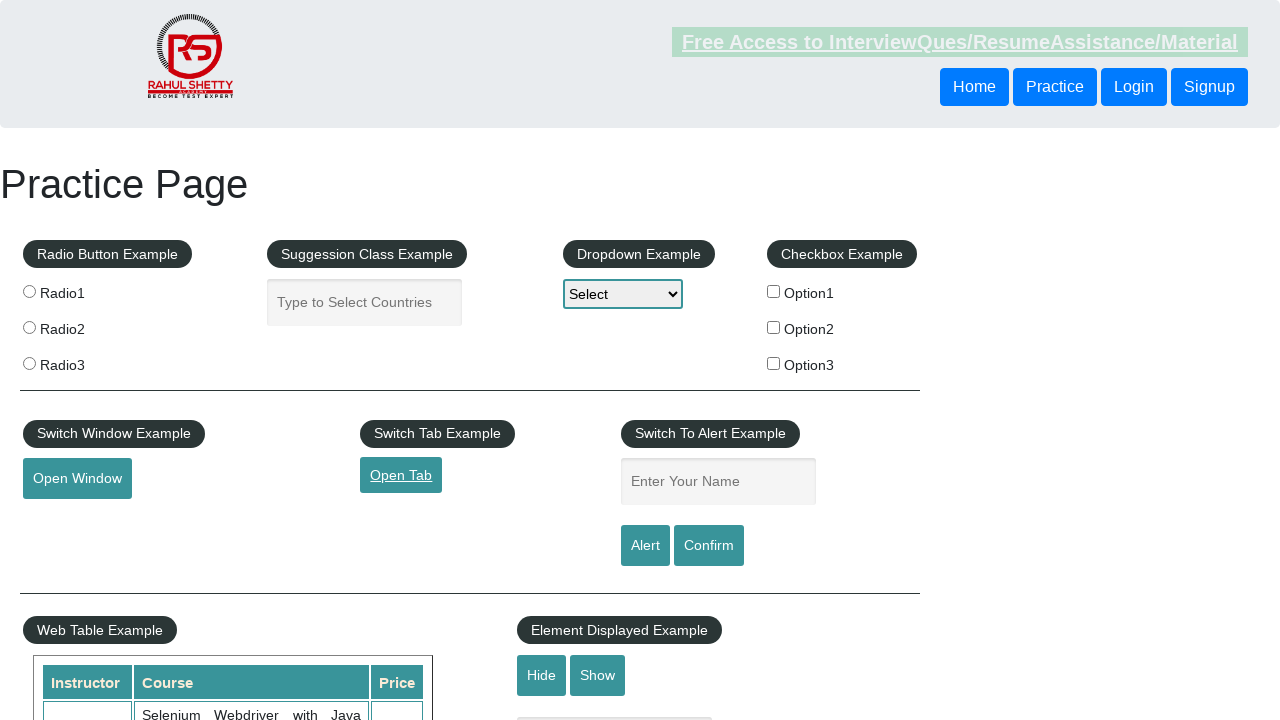

Verified 'Access all our Courses' button text in new tab
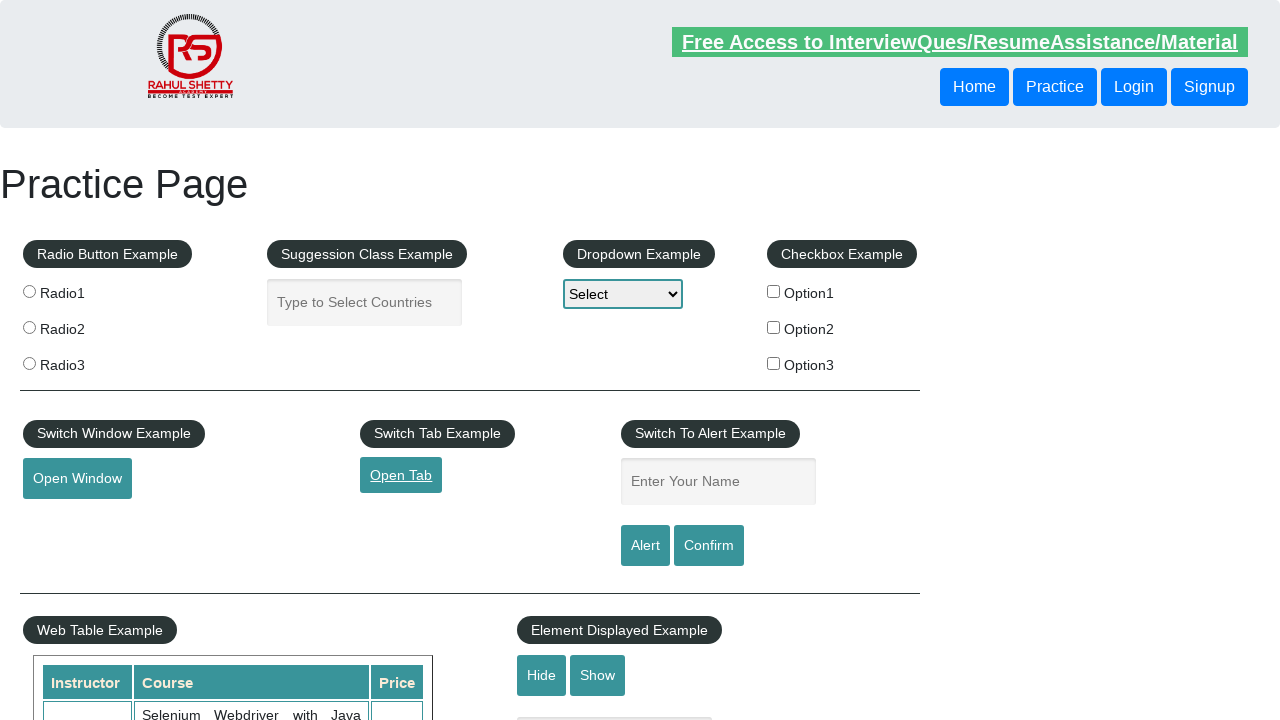

Clicked Open Window button and new window opened at (77, 479) on internal:role=button[name="Open Window"i]
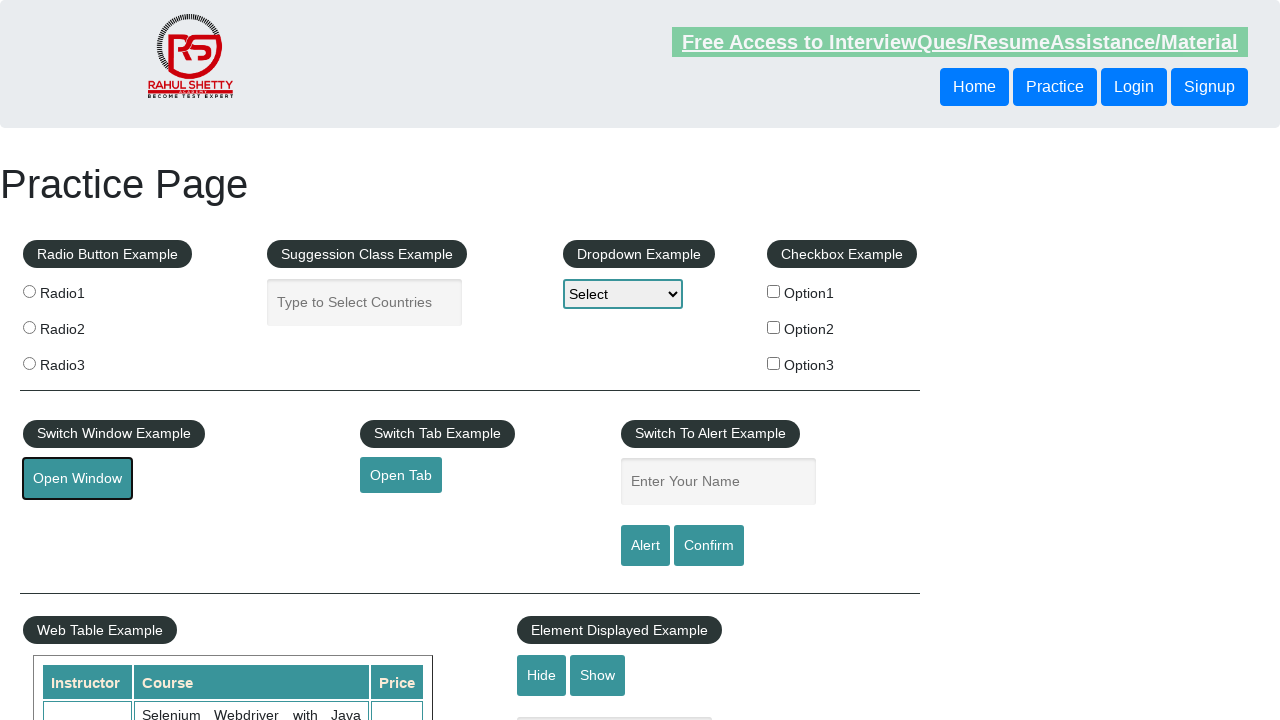

Captured new window reference
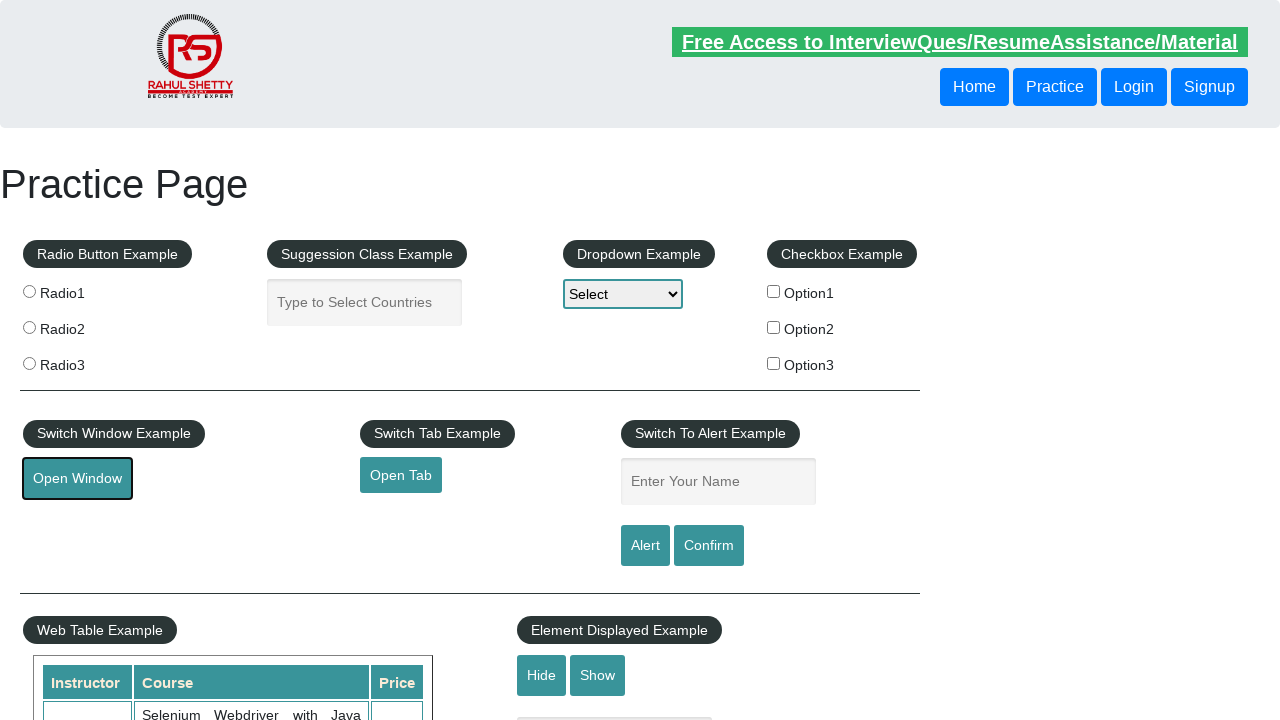

Verified 'Access all our Courses' button text in new window
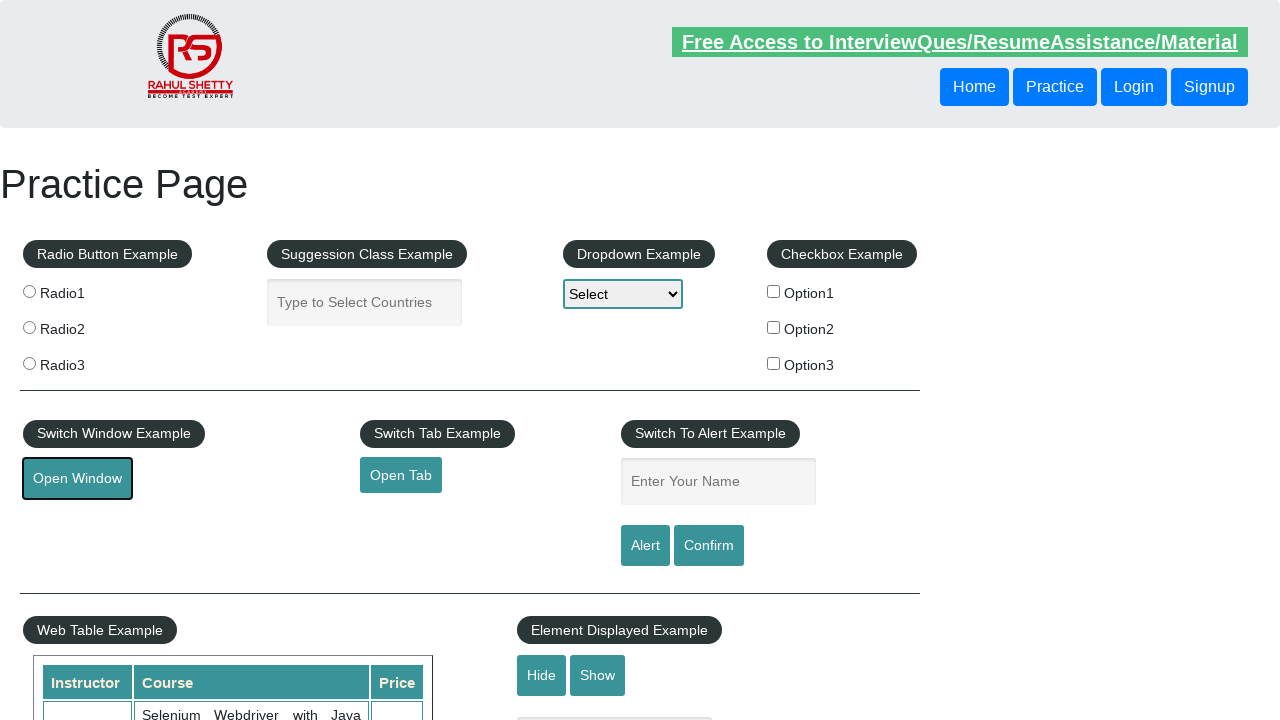

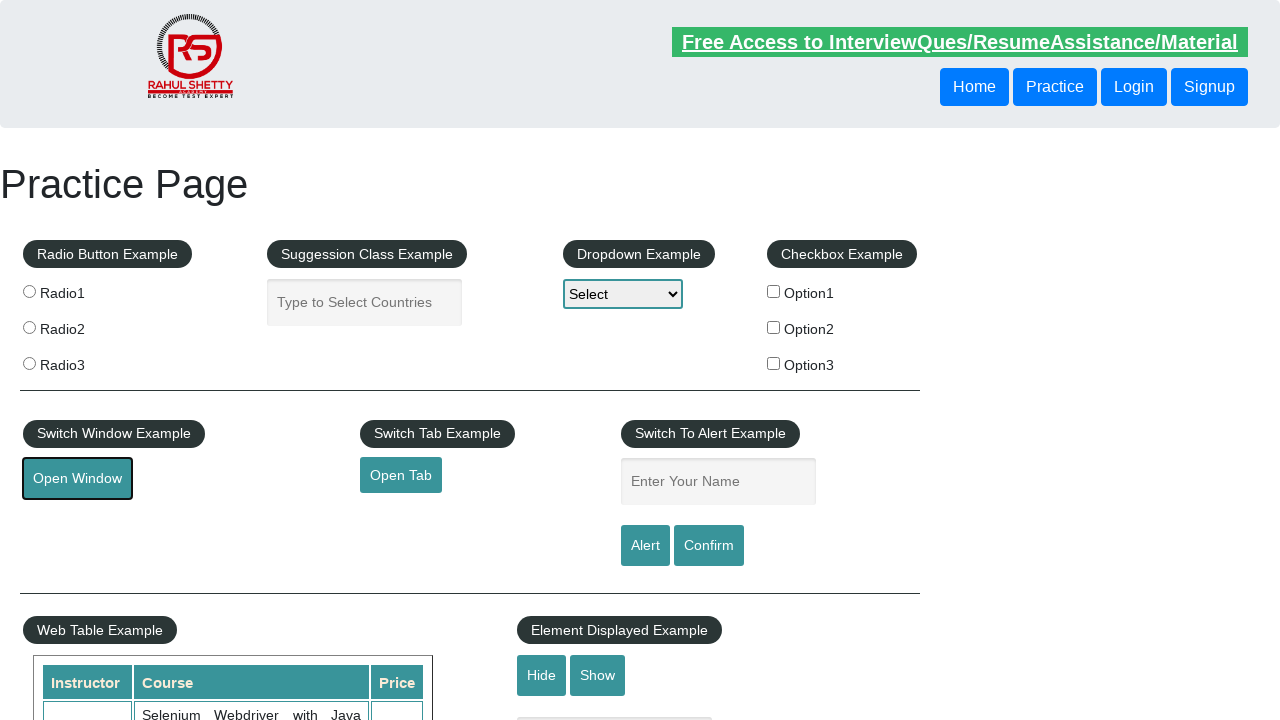